Navigates to the DemoQA automation practice form page and verifies the page loads by checking the title is accessible.

Starting URL: https://demoqa.com/automation-practice-form/

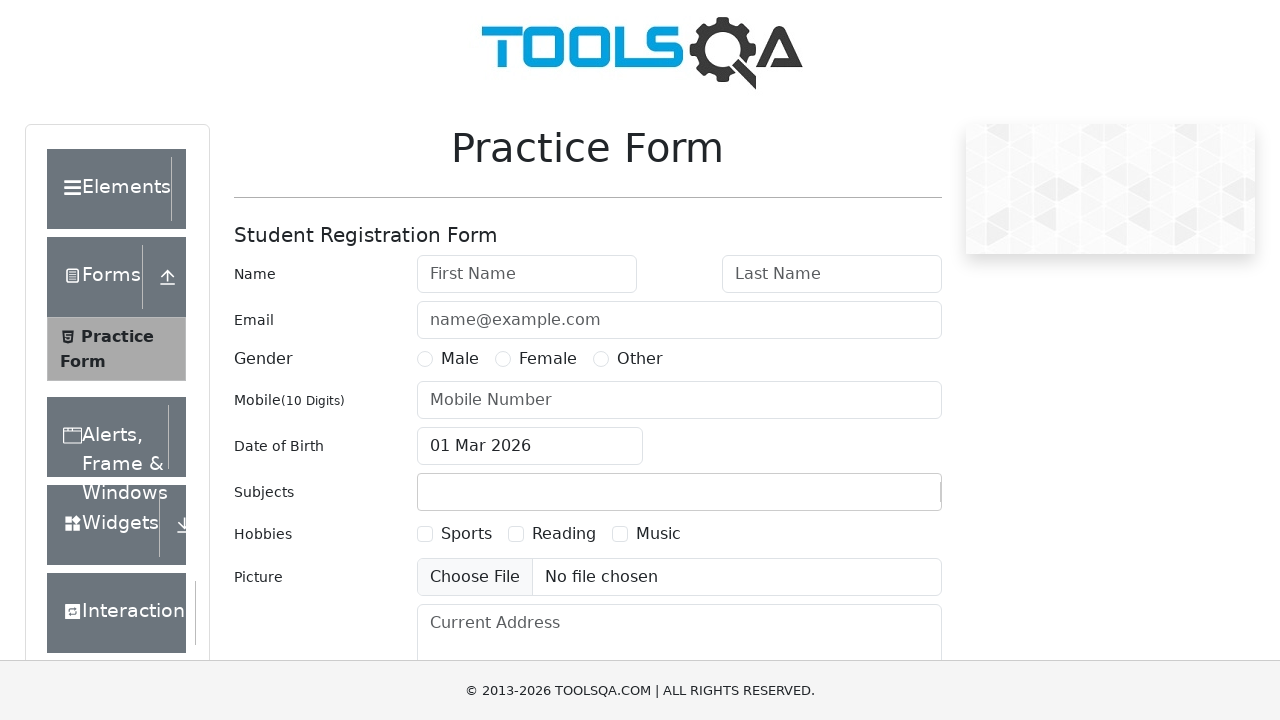

Waited for page to load (domcontentloaded state)
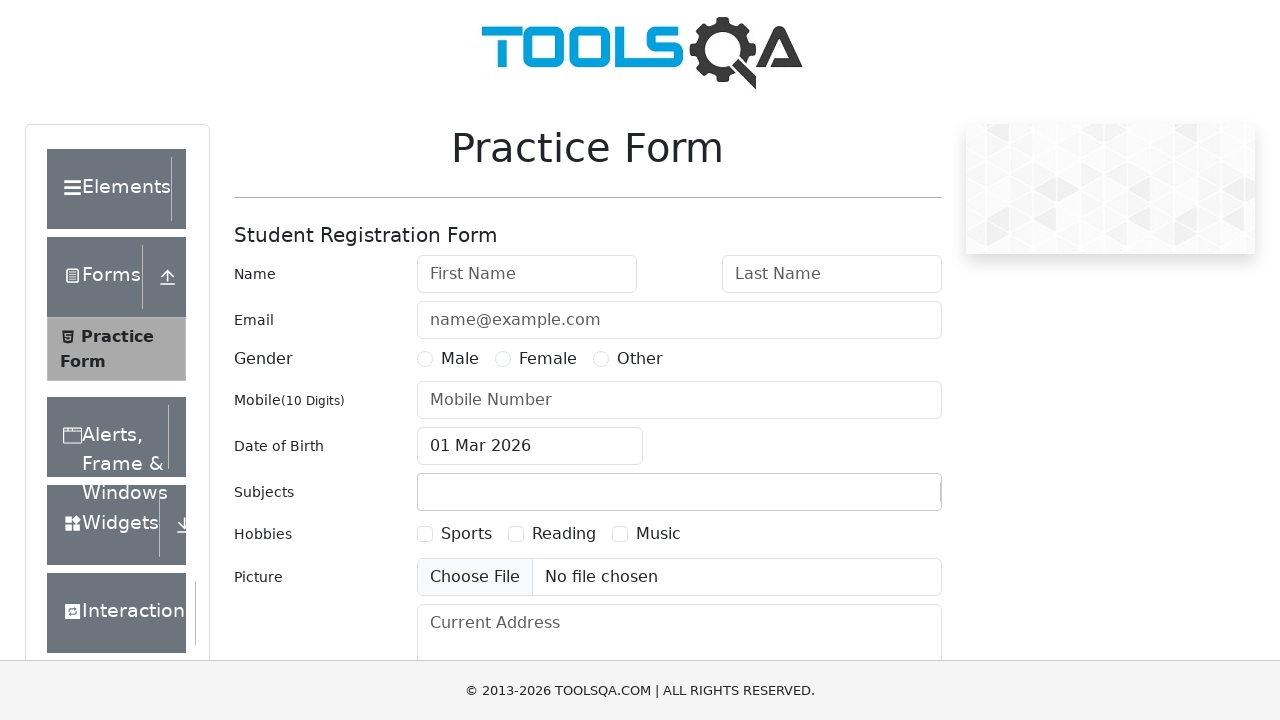

Retrieved page title
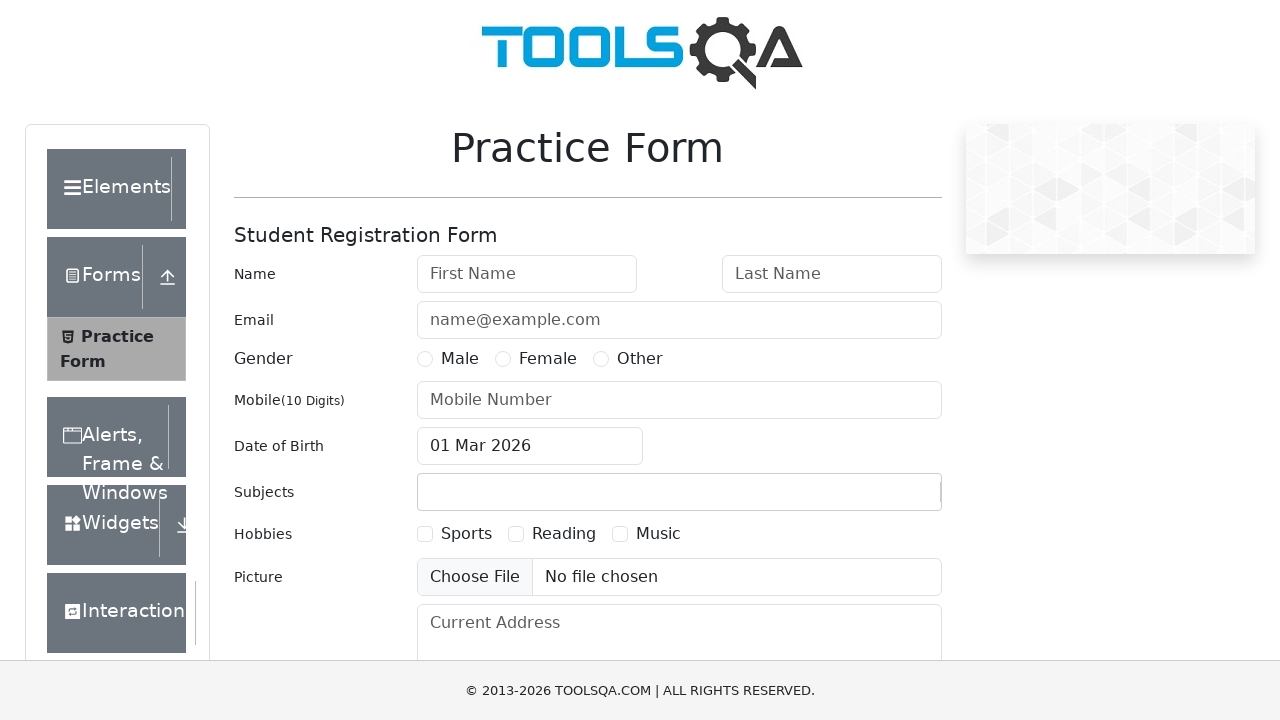

Retrieved current URL
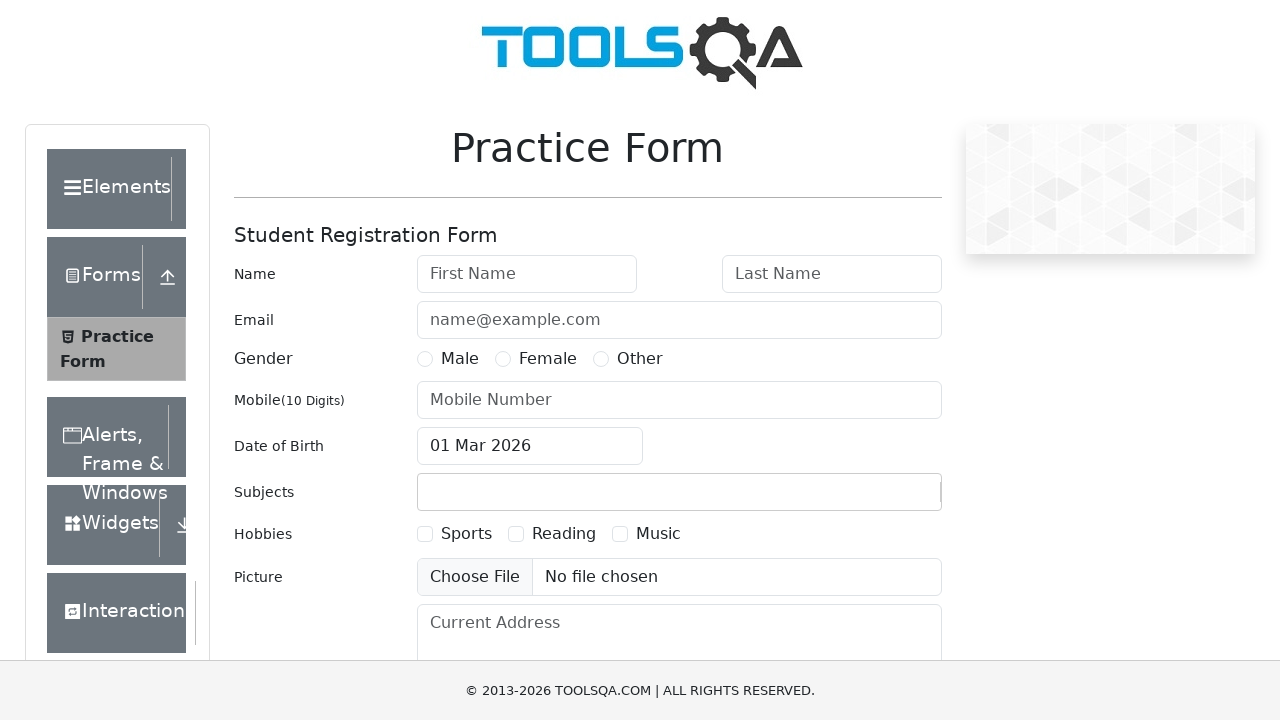

Verified page title contains 'Practice Form' or URL contains 'demoqa'
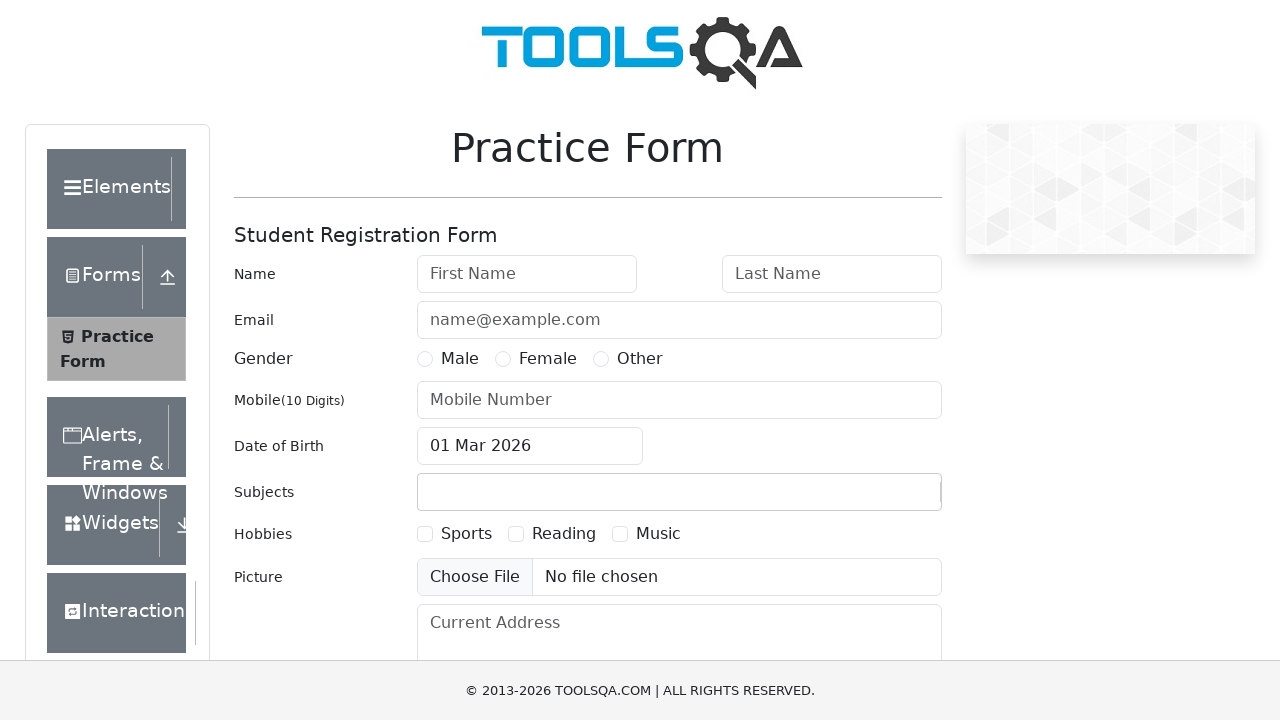

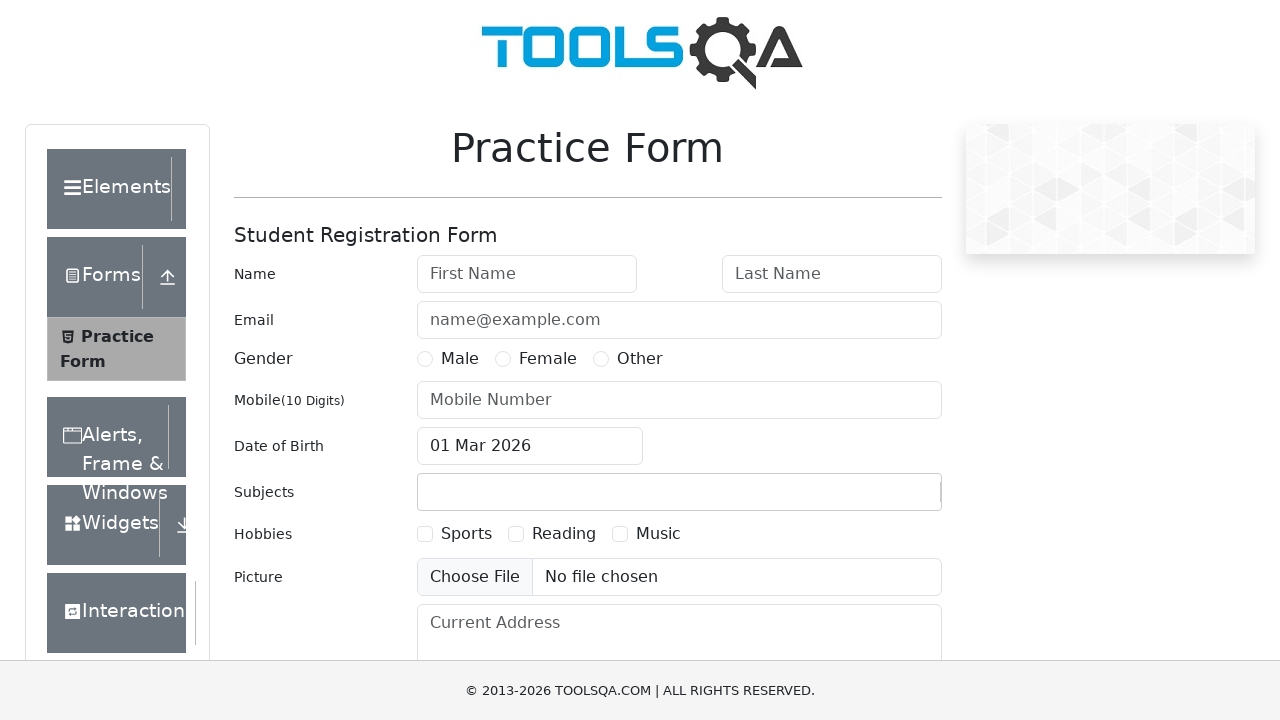